Tests tooltip functionality by hovering over a button to display its tooltip text

Starting URL: https://demoqa.com/tool-tips

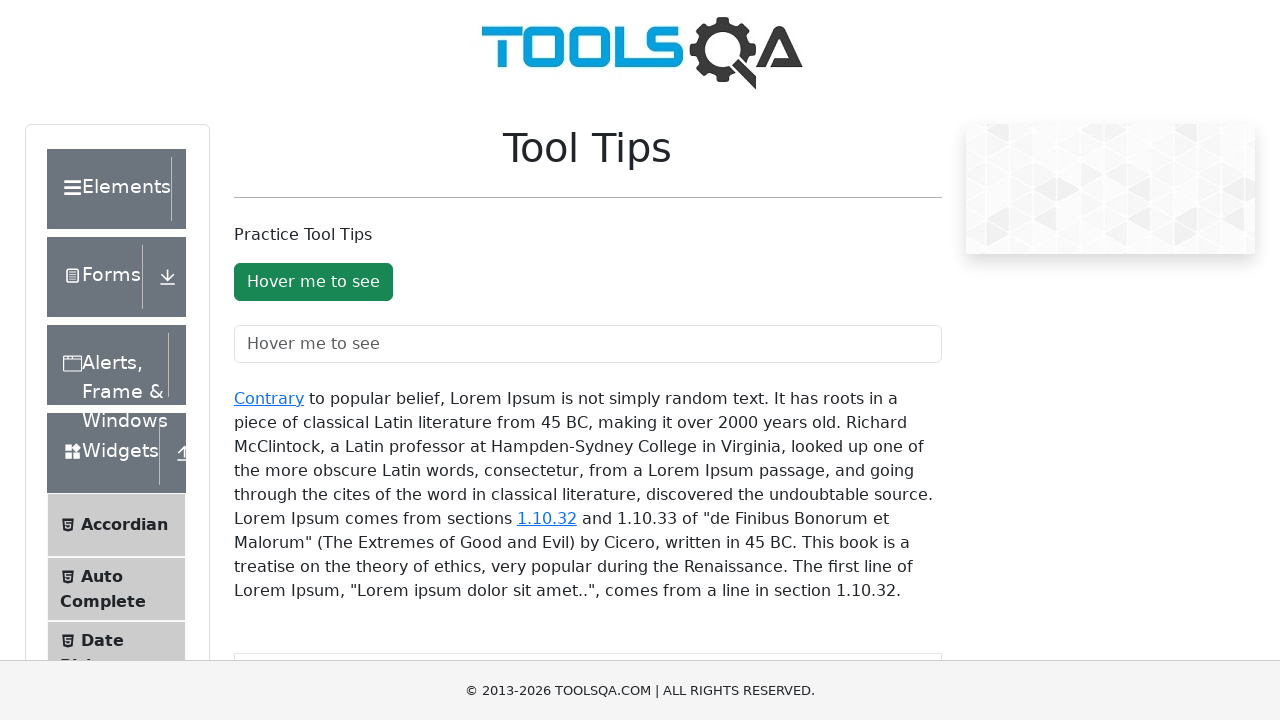

Hovered over tooltip button to trigger tooltip display at (313, 282) on #toolTipButton
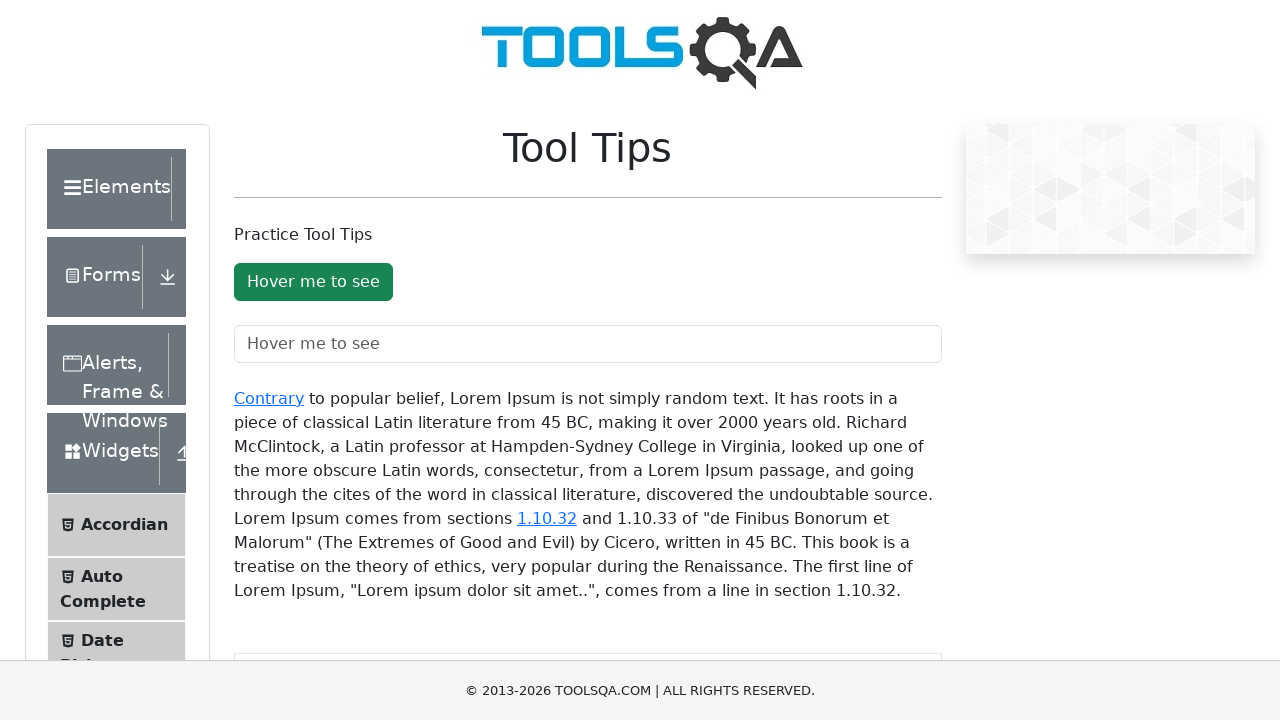

Waited for tooltip to appear
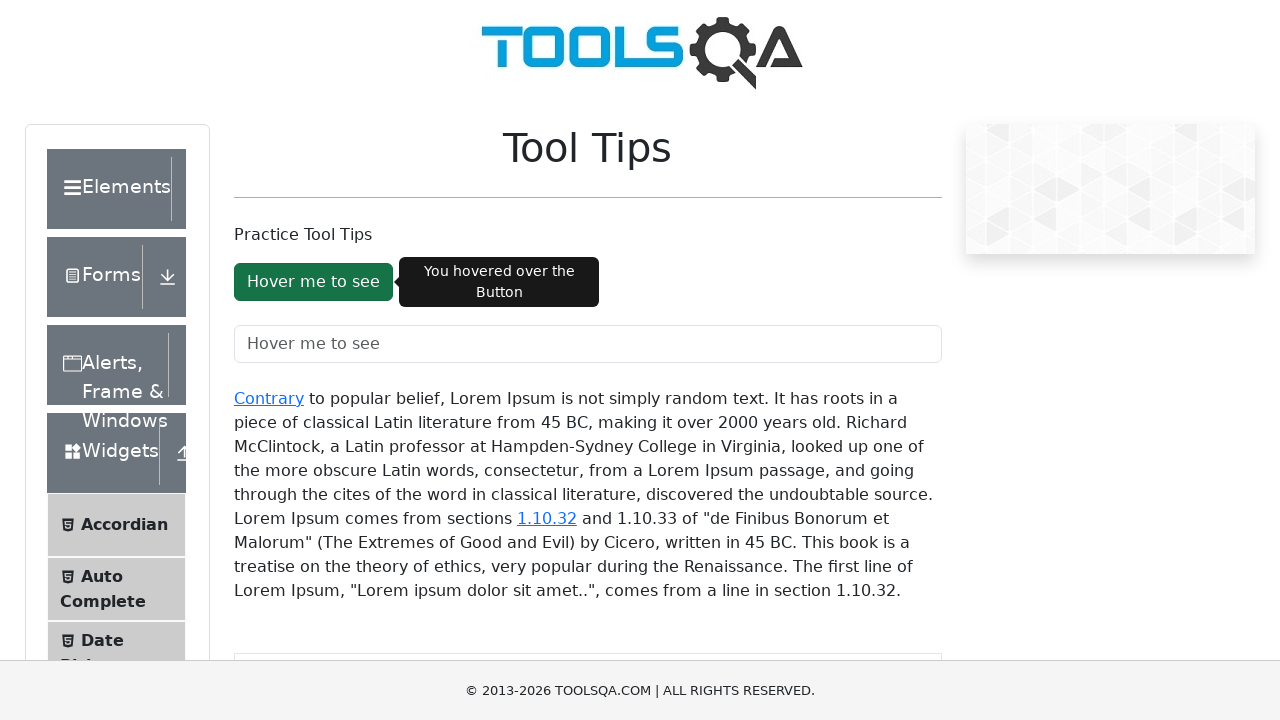

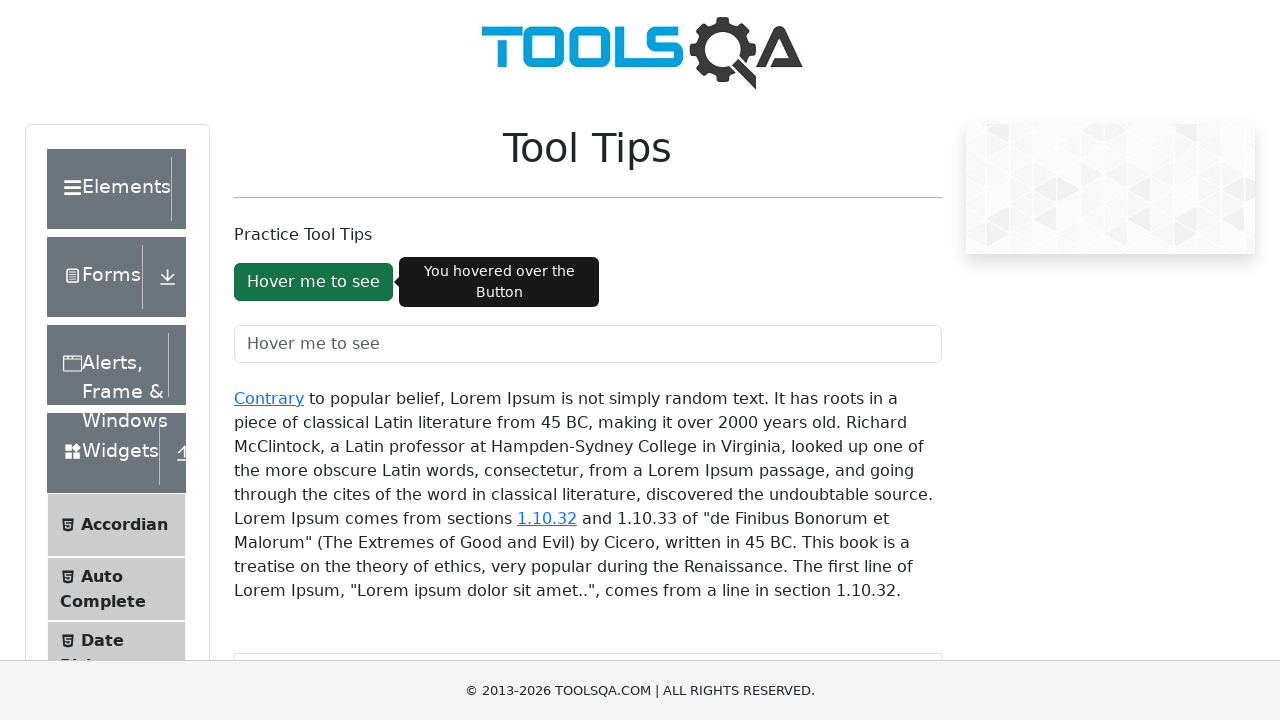